Tests JavaScript prompt alert by clicking the prompt button, entering text, accepting it, and verifying the result message

Starting URL: https://practice.cydeo.com/javascript_alerts

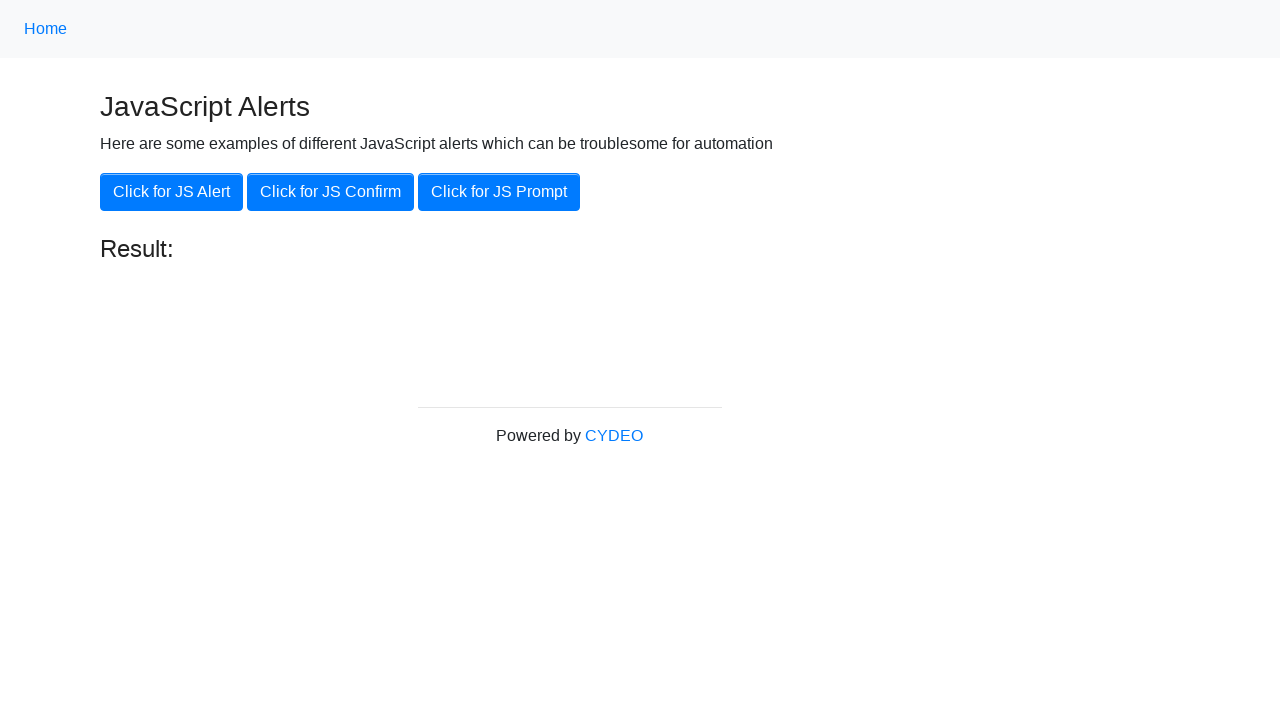

Set up dialog handler to accept prompt with 'hello'
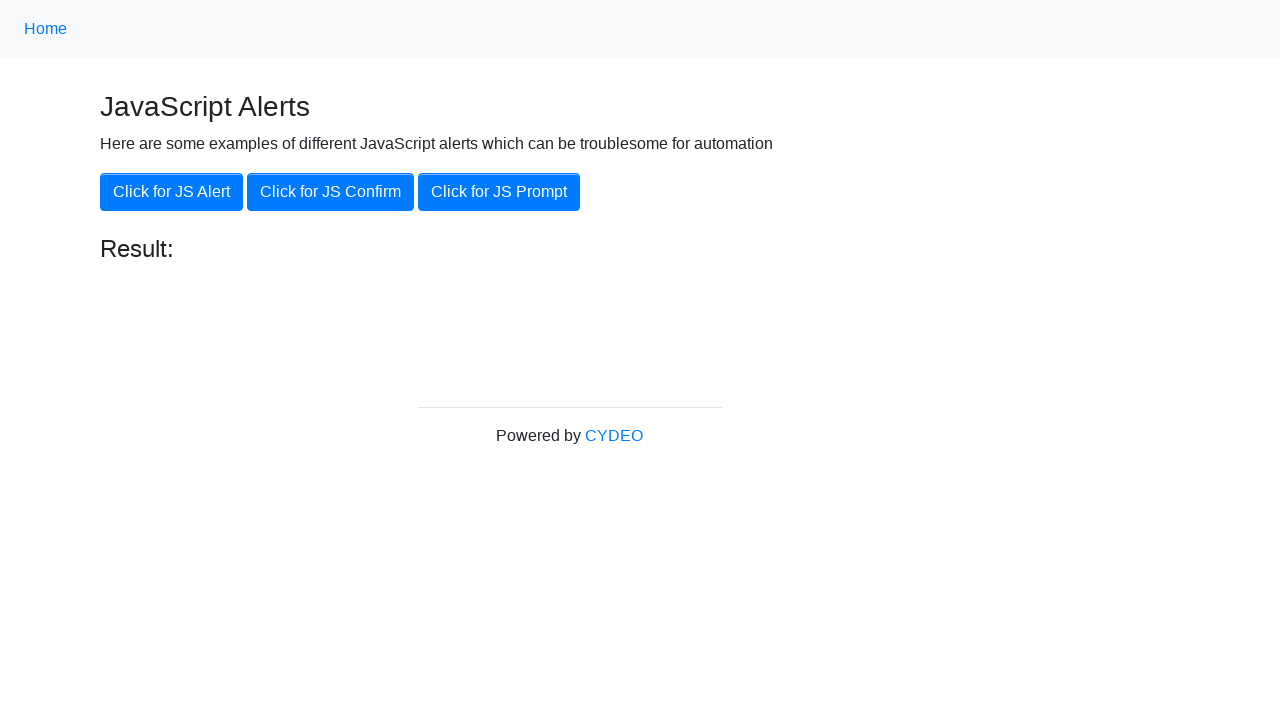

Clicked the JS Prompt button at (499, 192) on xpath=//button[.='Click for JS Prompt']
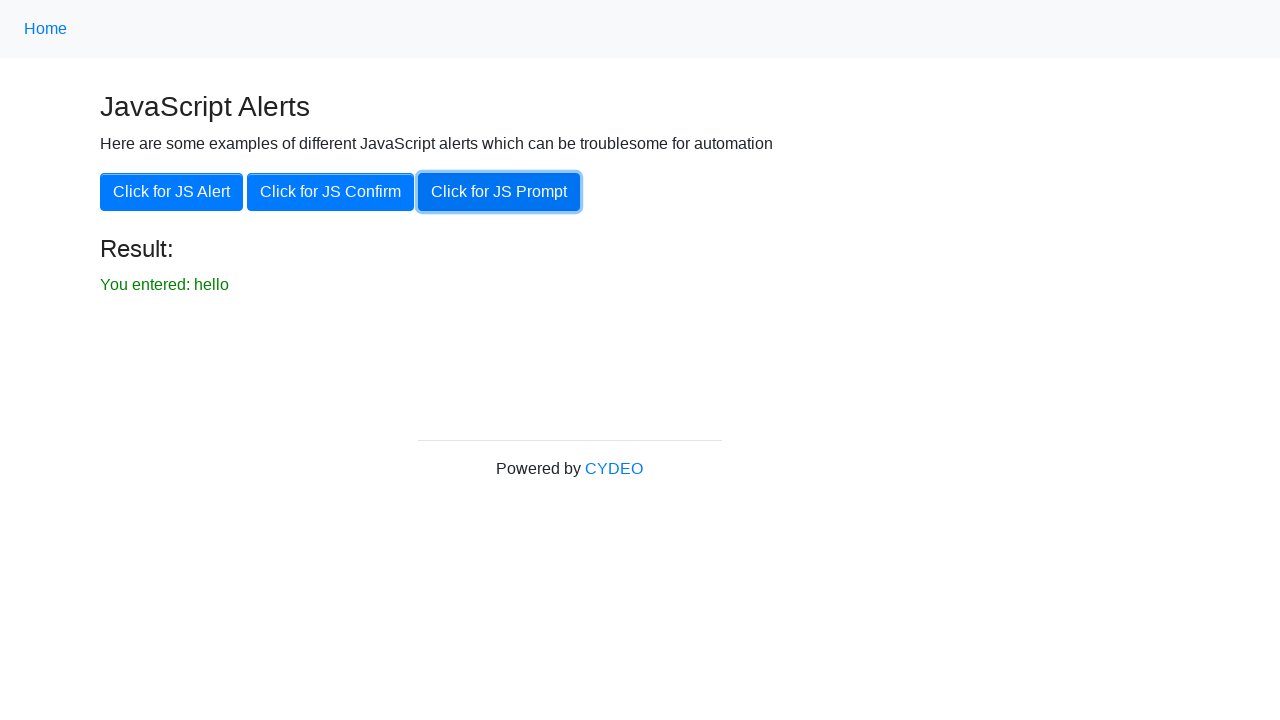

Result message appeared on the page
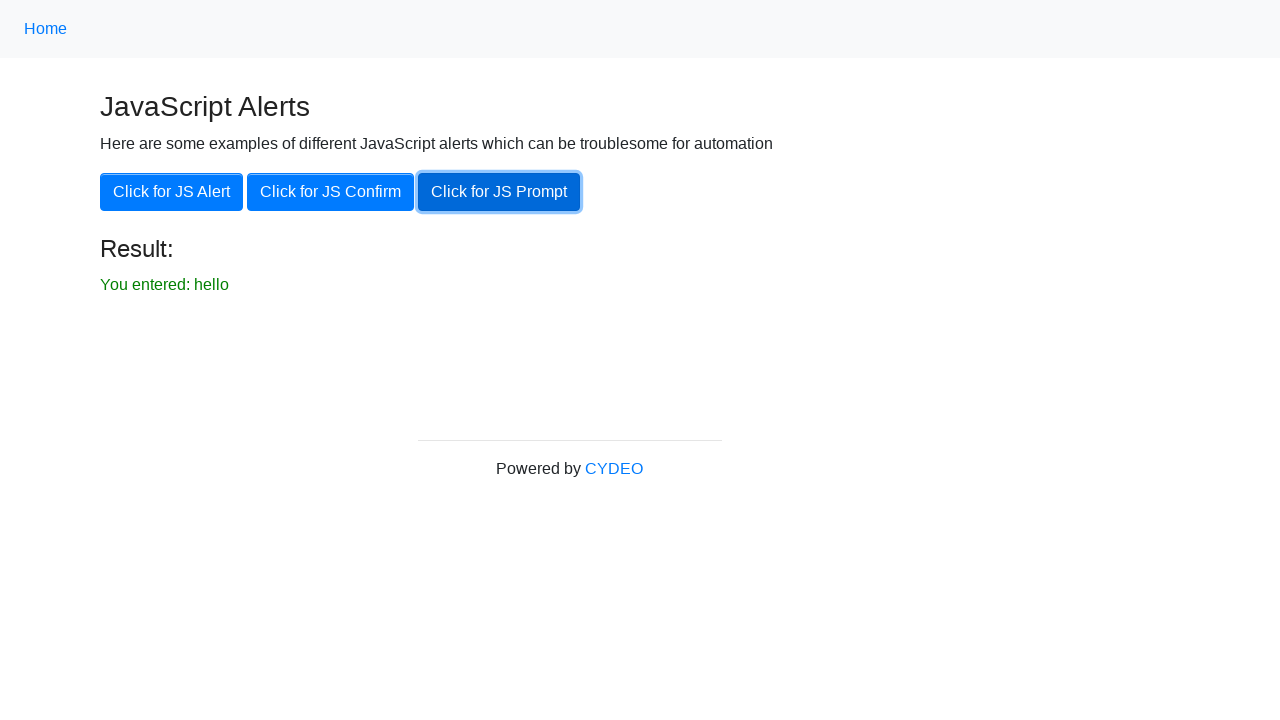

Retrieved result text from page
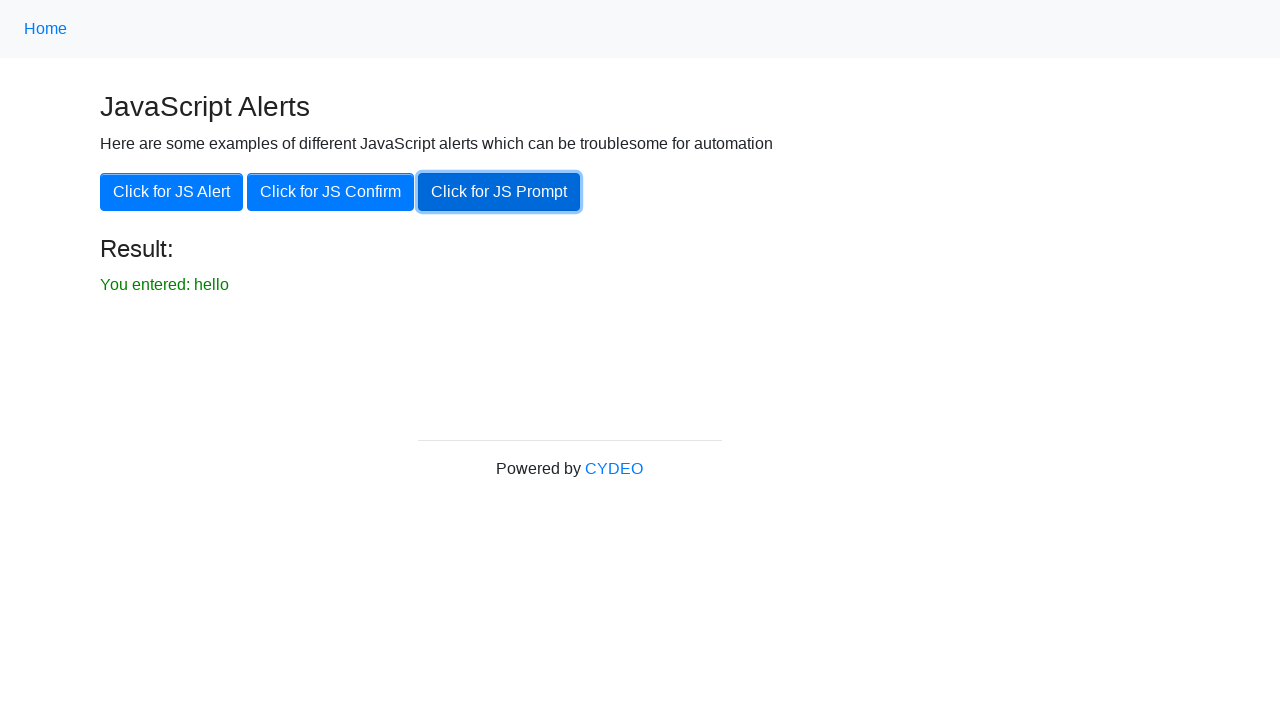

Verified result text matches expected value 'You entered: hello'
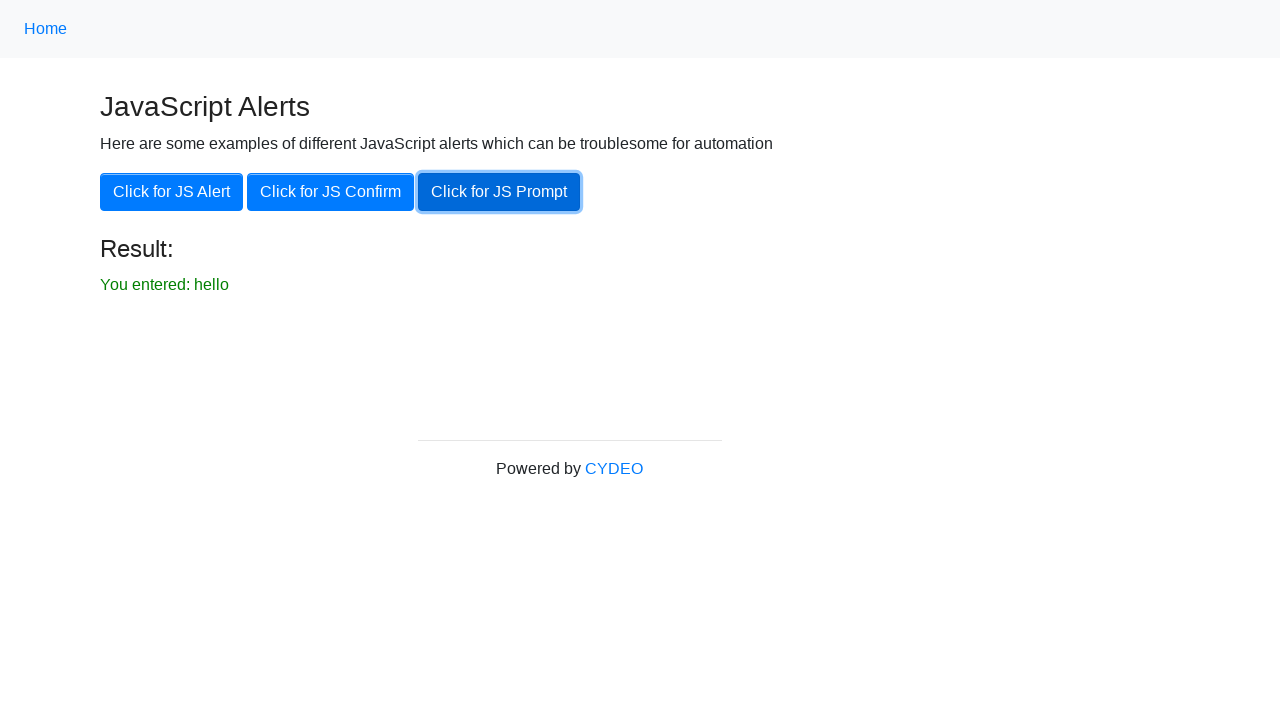

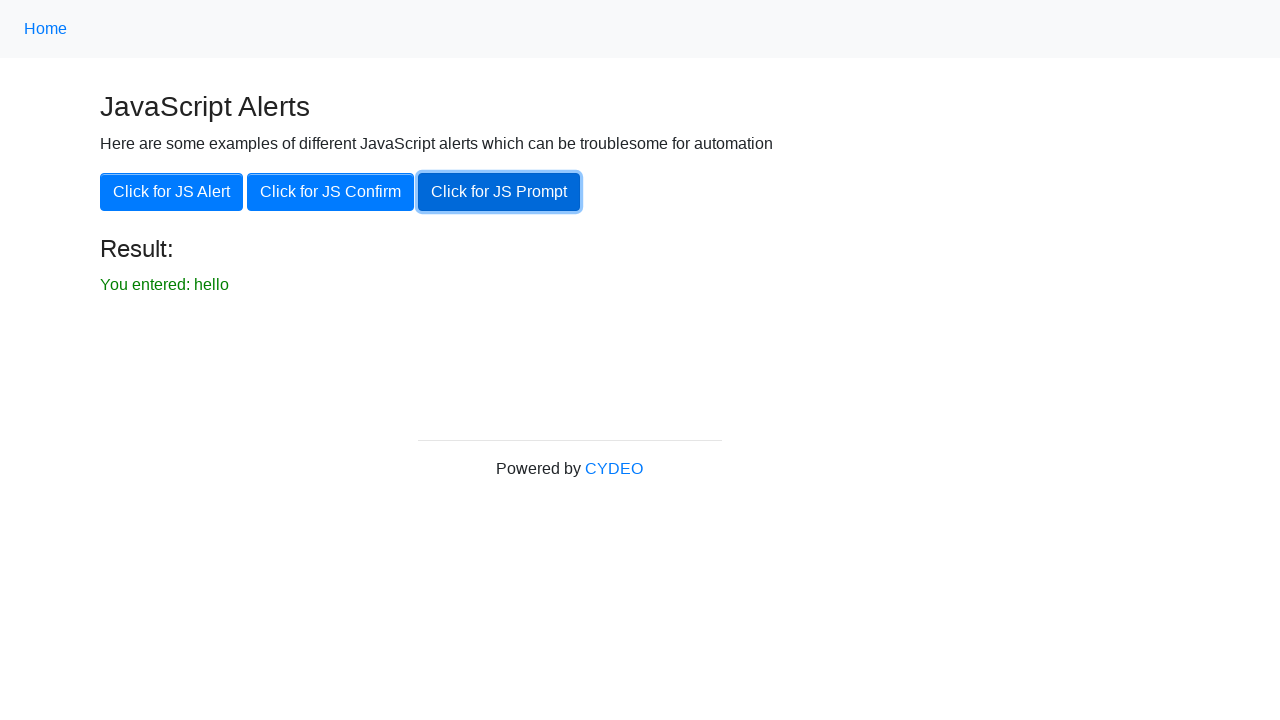